Simple navigation test that loads a restaurant menu page and verifies it loads successfully

Starting URL: https://polarbear.co.in/menu/

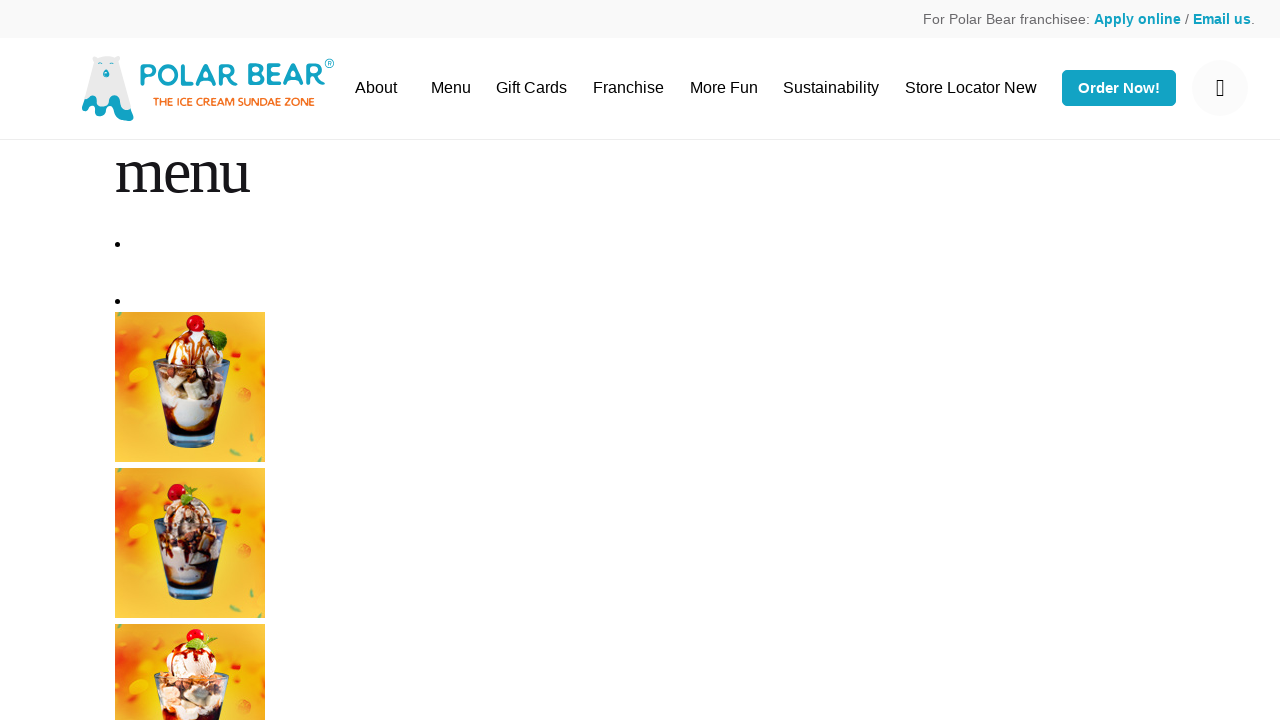

Navigated to restaurant menu page at https://polarbear.co.in/menu/
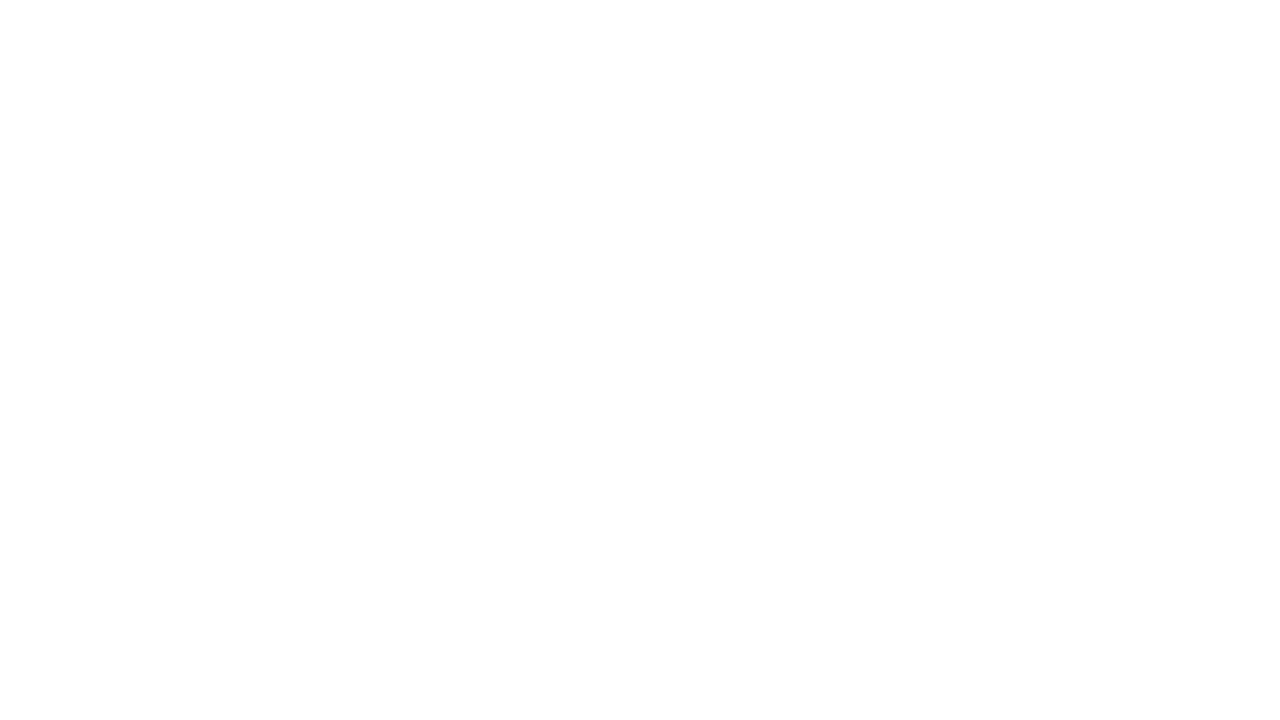

Page DOM fully loaded and menu content available
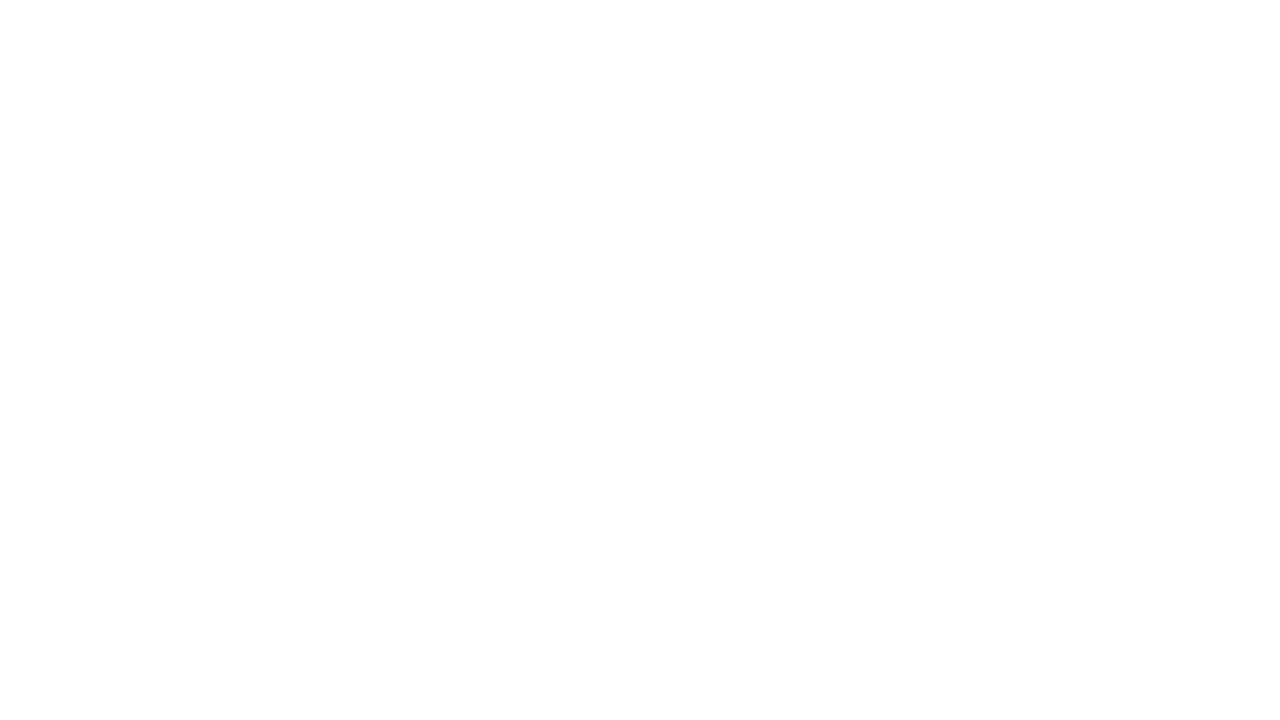

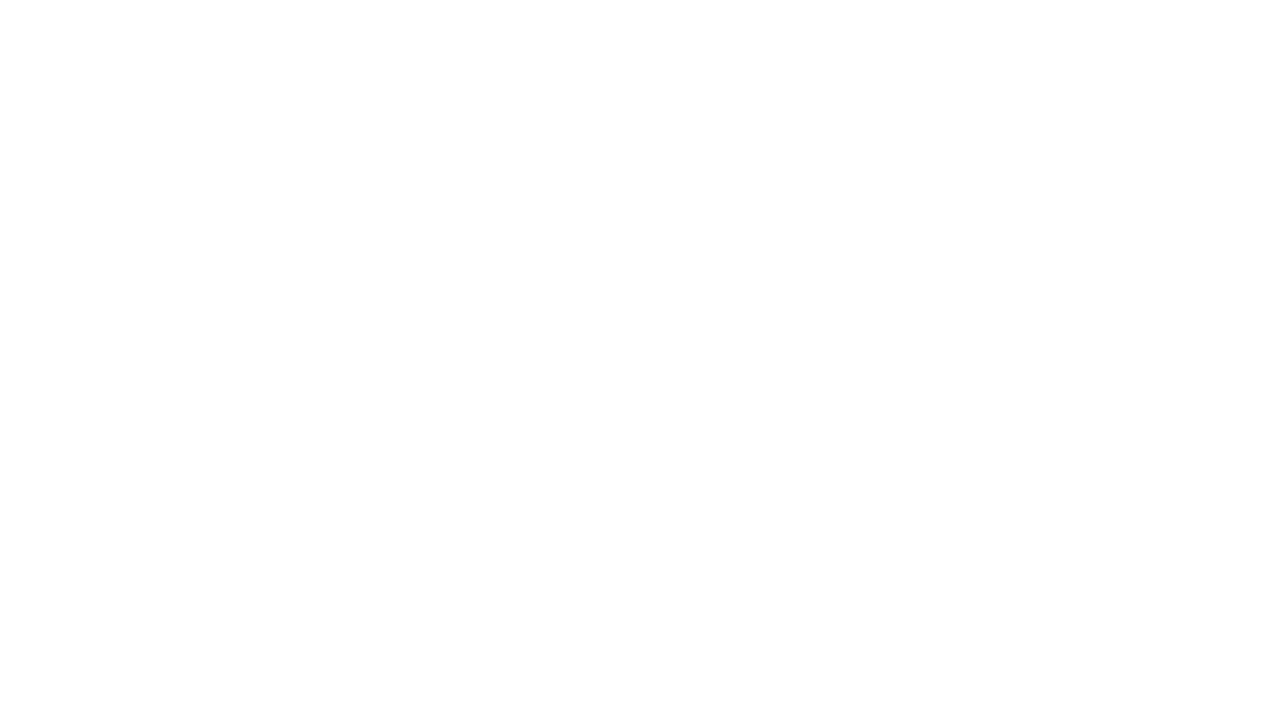